Navigates to JPL Space image gallery and clicks the full image button to view the featured Mars image

Starting URL: https://data-class-jpl-space.s3.amazonaws.com/JPL_Space/index.html

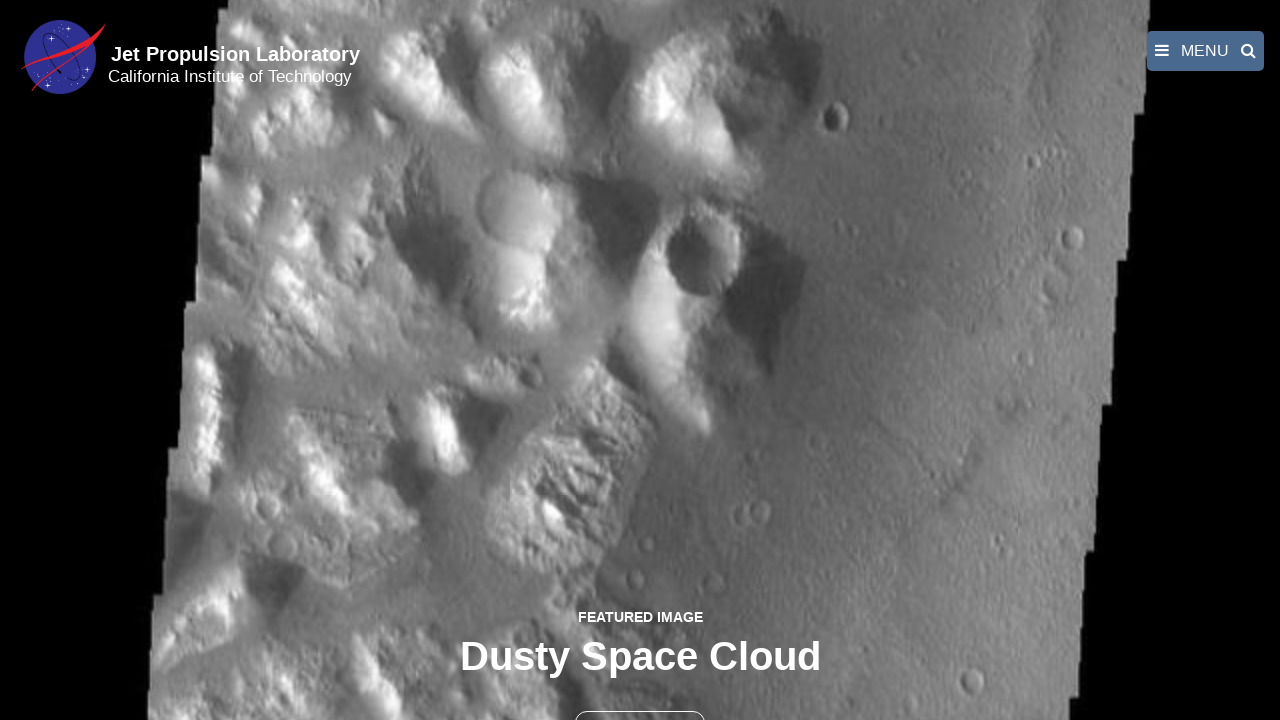

Navigated to JPL Space image gallery
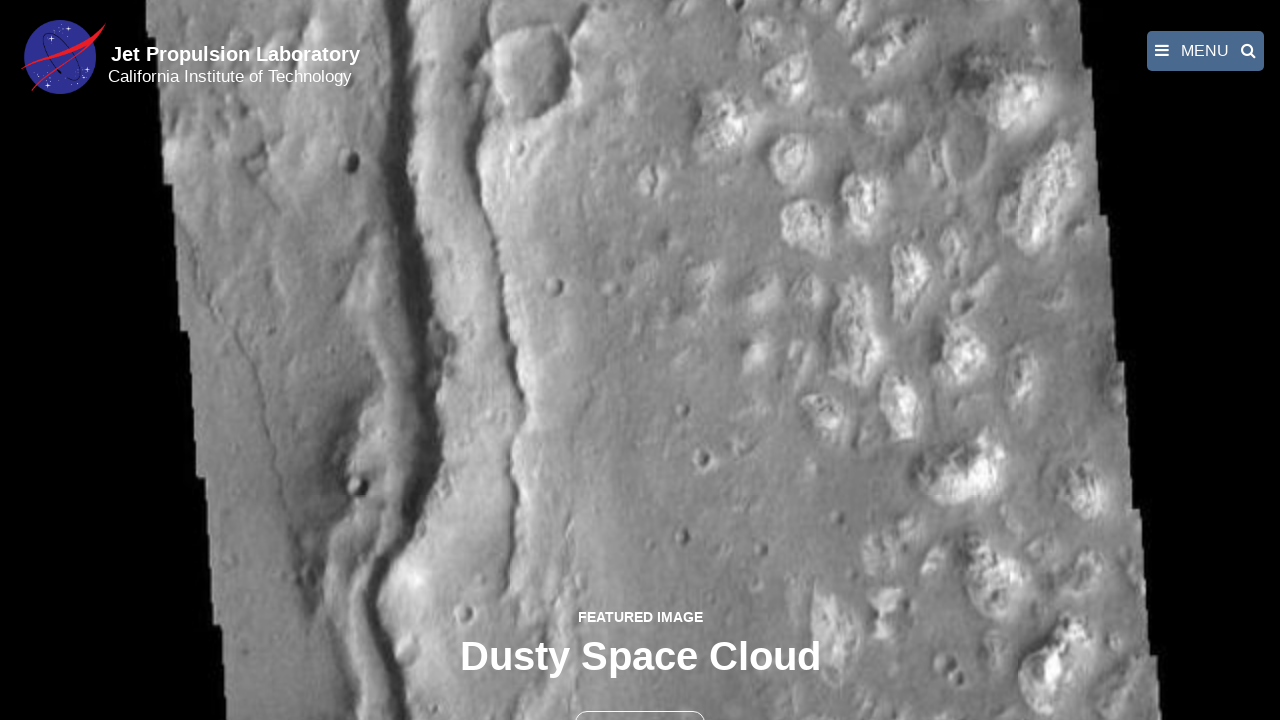

Clicked the full image button to view featured Mars image at (640, 699) on button >> nth=1
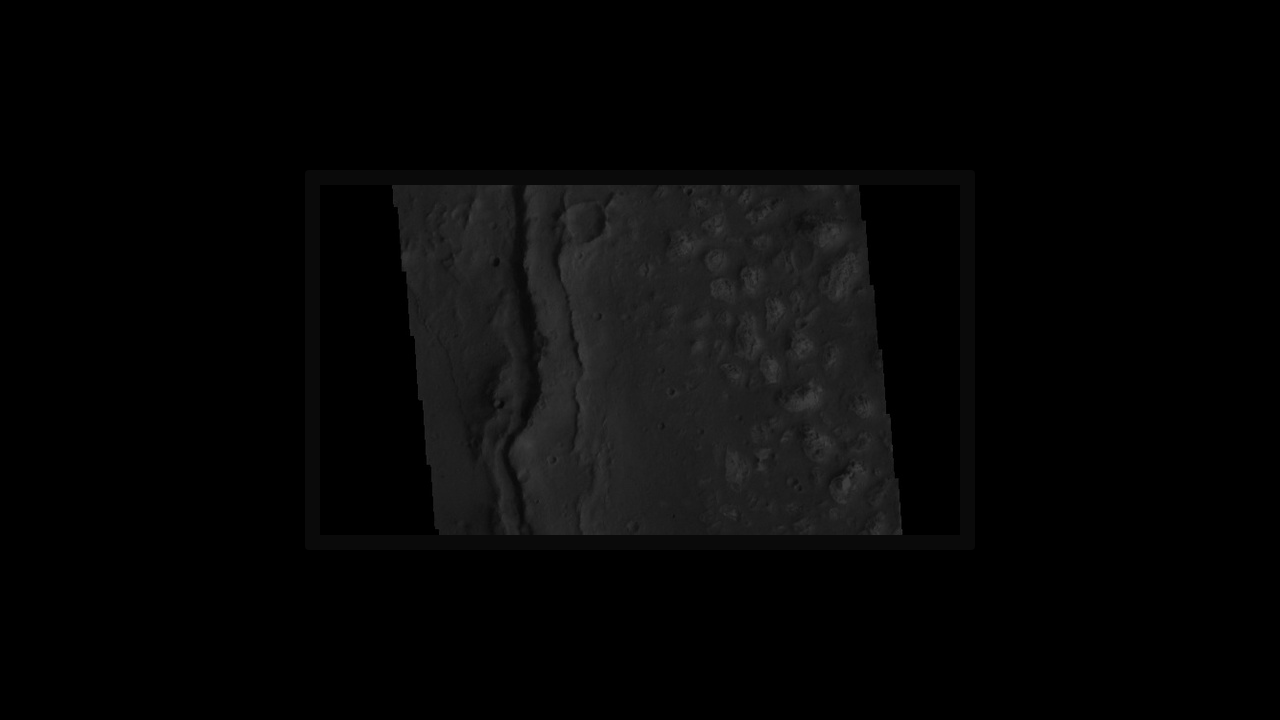

Featured Mars image loaded in full view
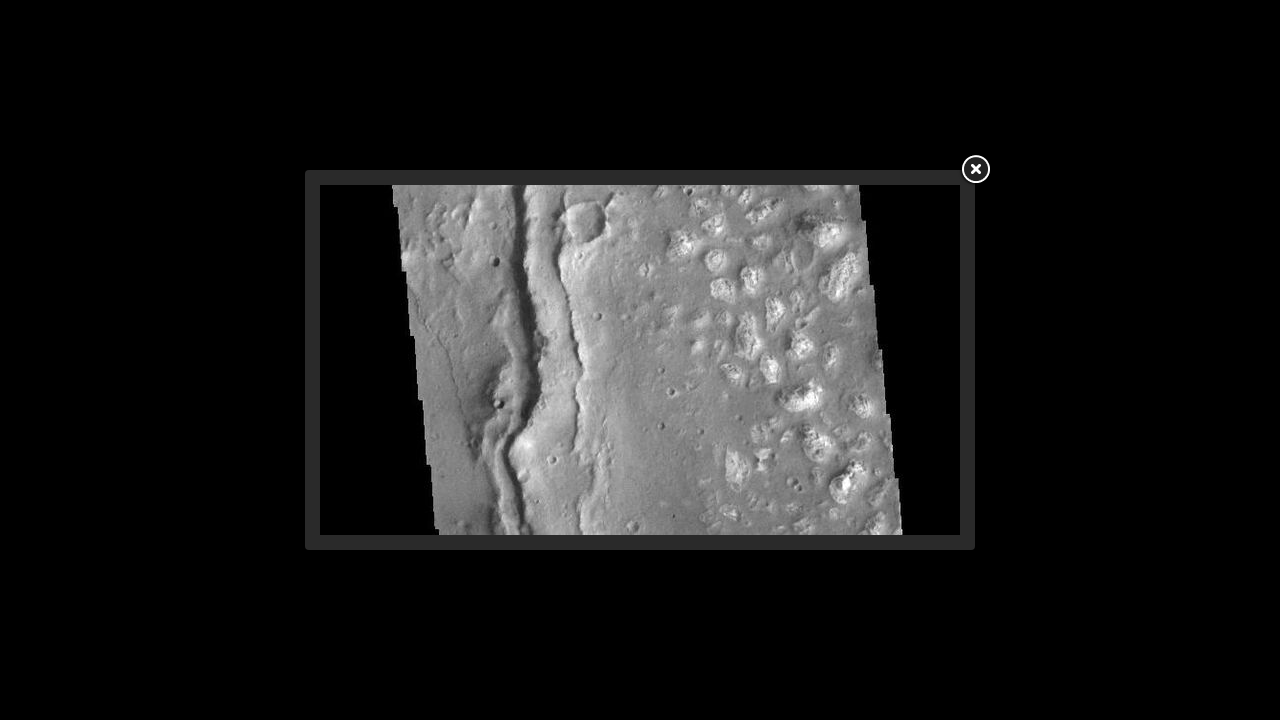

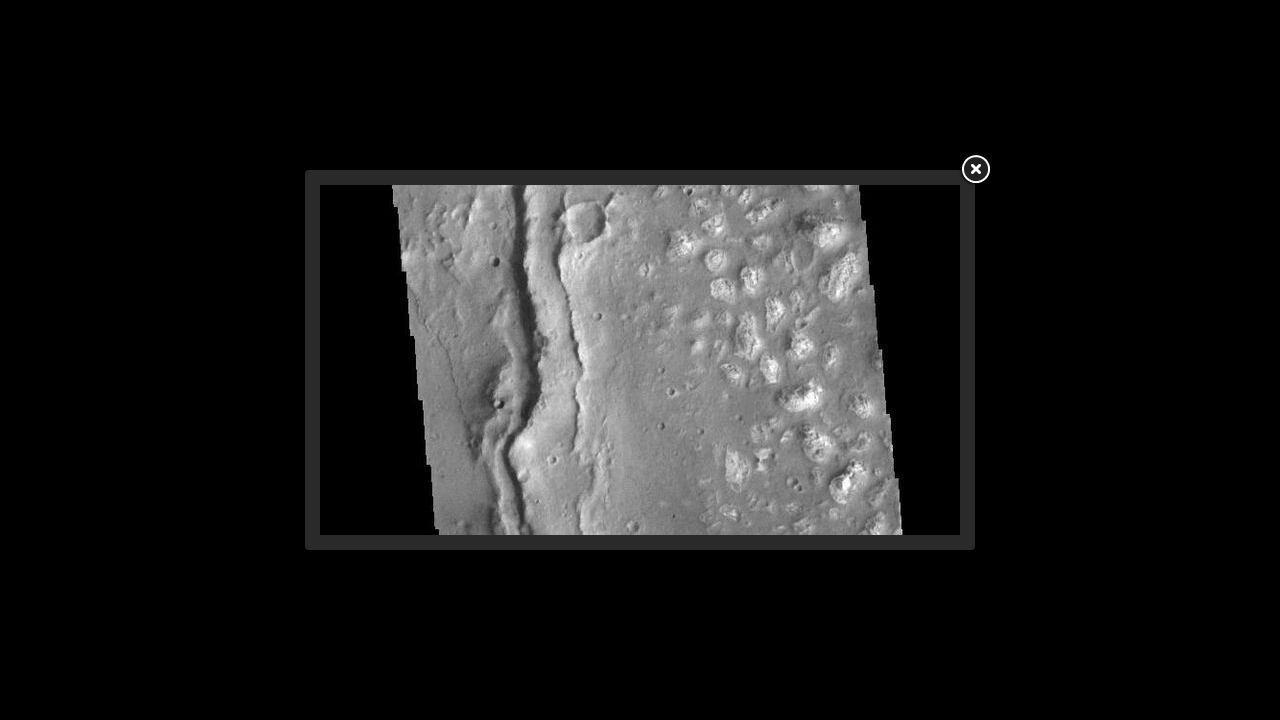